Tests the 7-character validation form with a valid 7-character lowercase input "wisamha" and verifies the result shows "Valid Value"

Starting URL: https://testpages.eviltester.com/styled/apps/7charval/simple7charvalidation.html

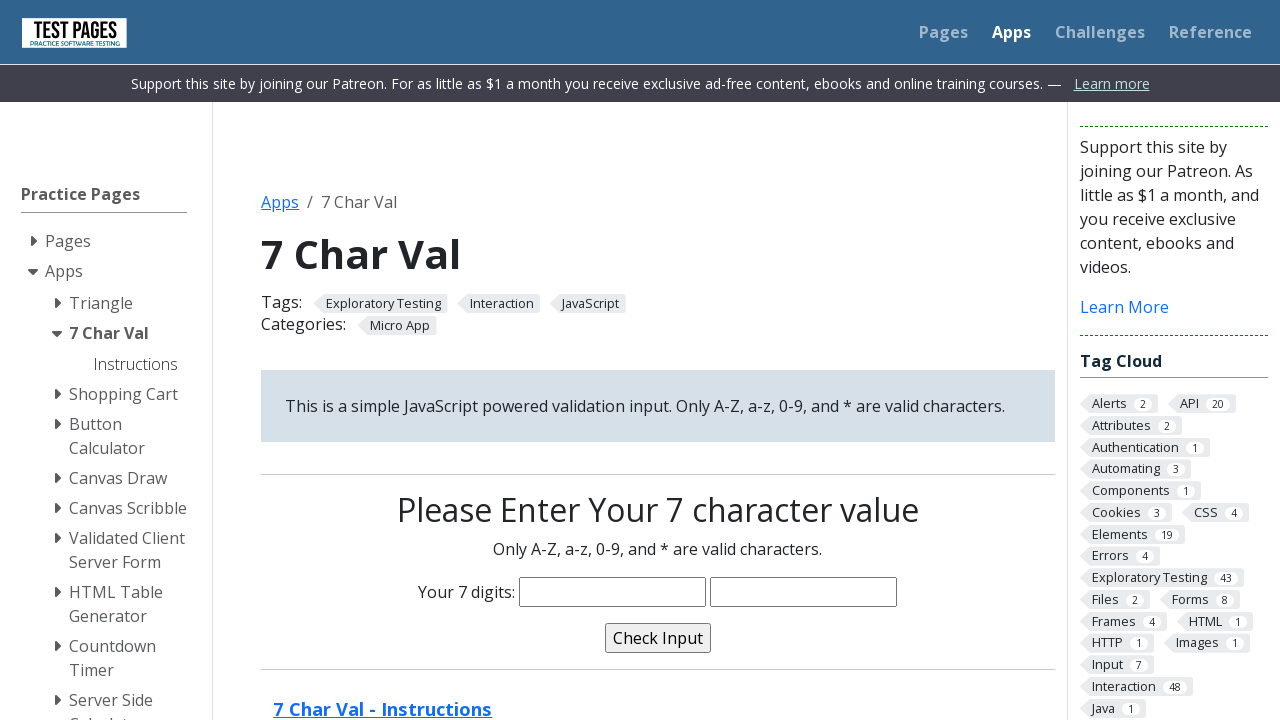

Filled characters field with valid 7-character input 'wisamha' on input[name='characters']
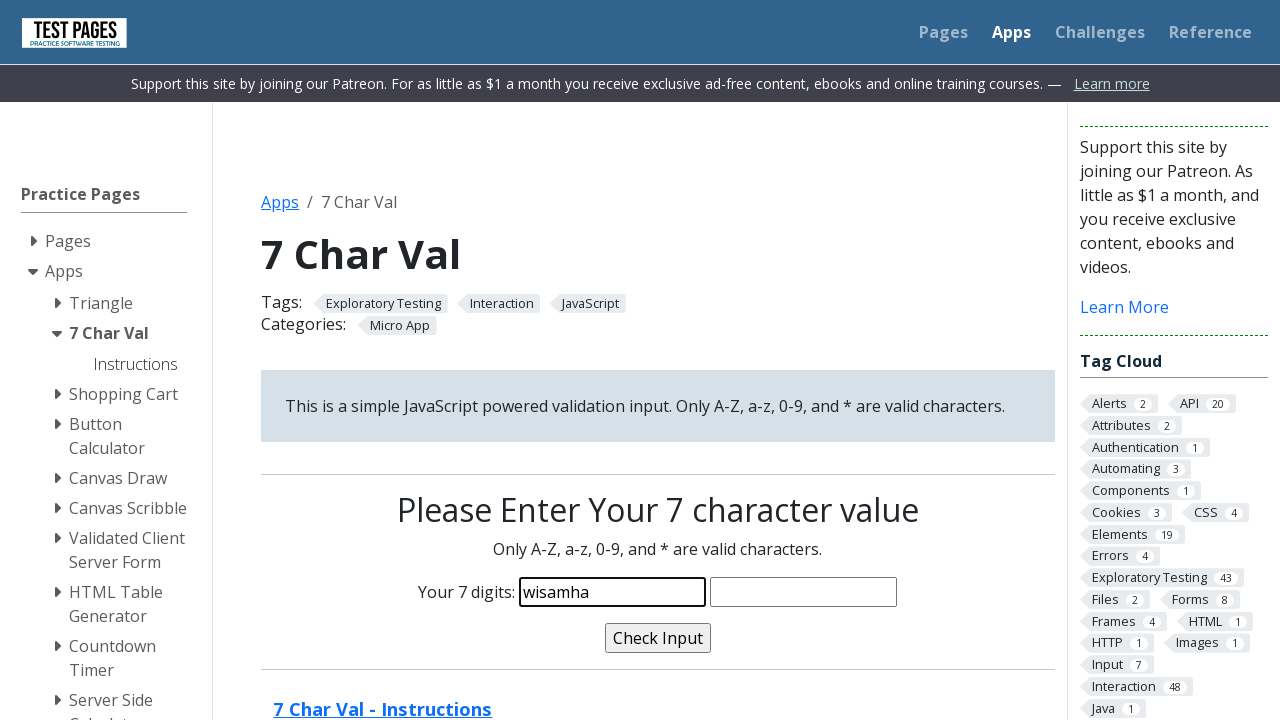

Clicked validate button to check 7-character input at (658, 638) on input[name='validate']
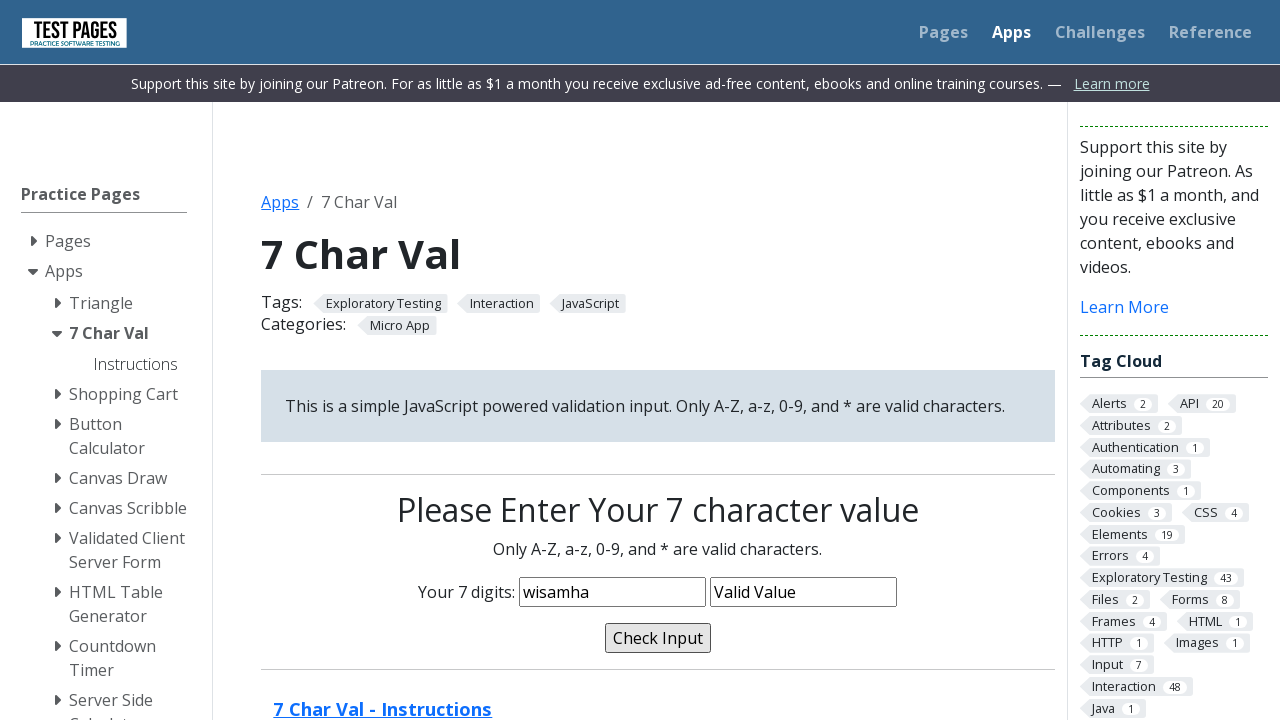

Validation message field appeared
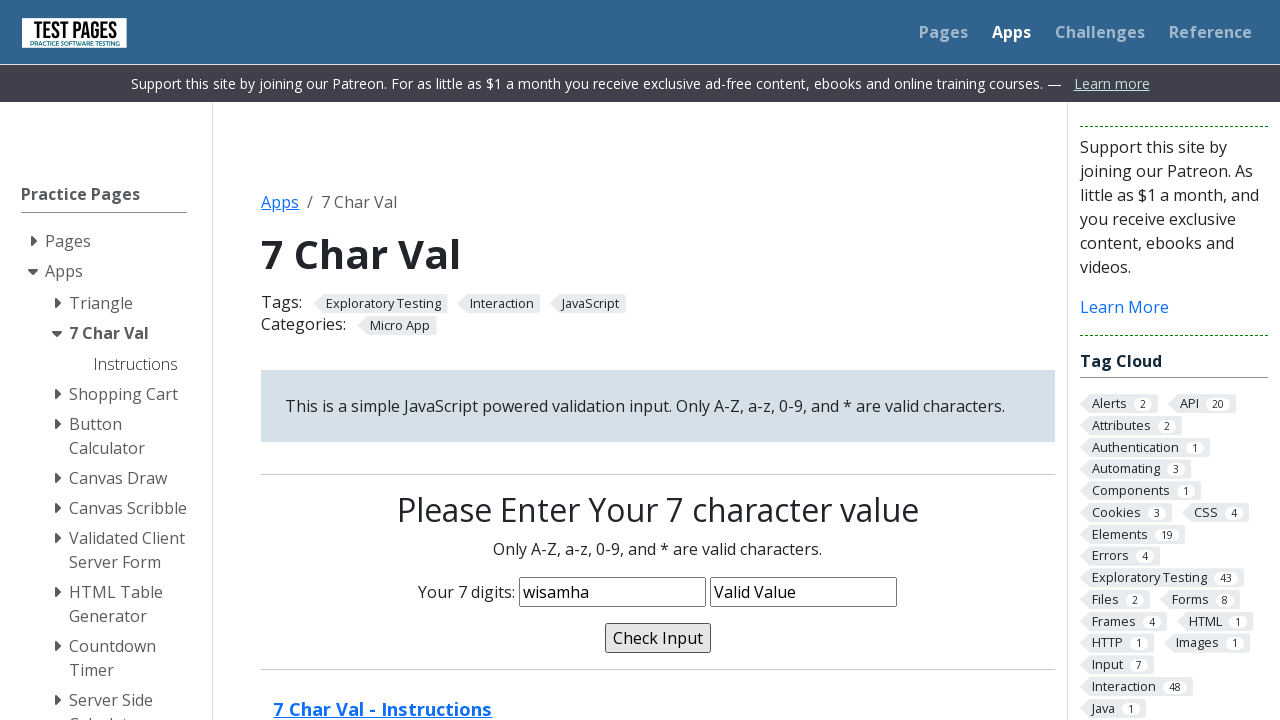

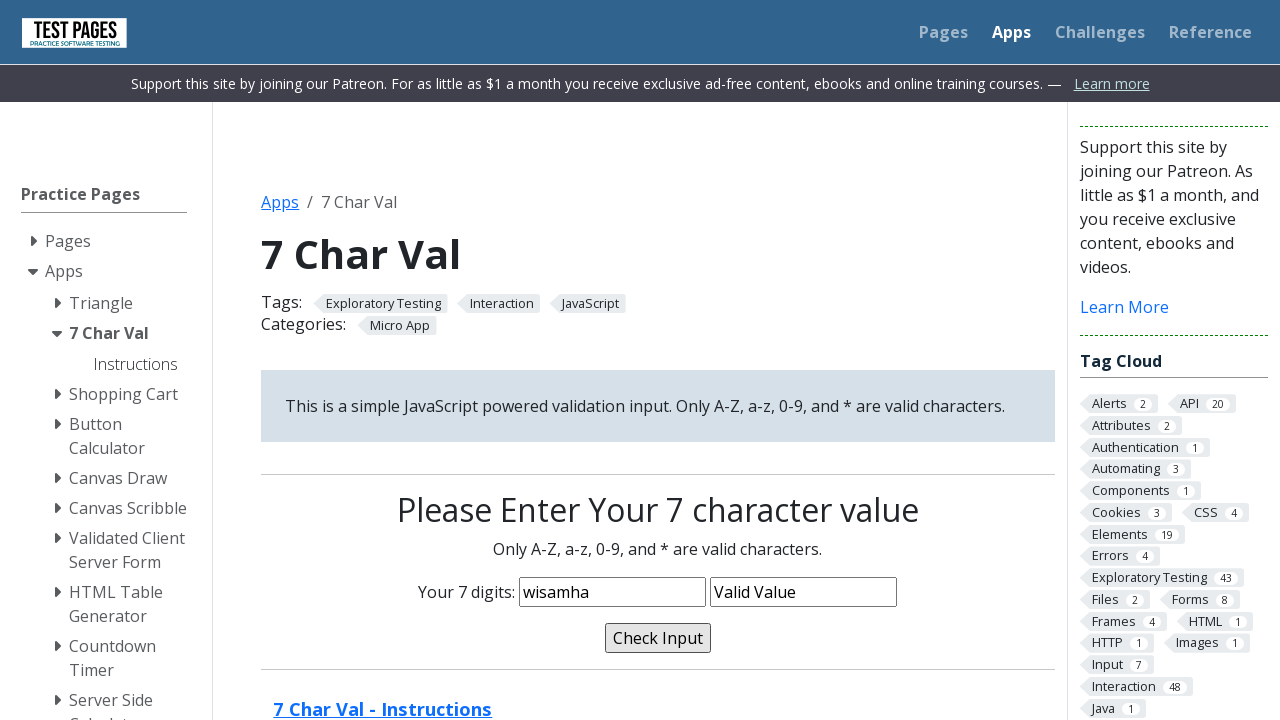